Navigates to the Japanese Skin Cancer Society website and verifies that article/news items are displayed on the page by waiting for the news title elements to load.

Starting URL: http://www.skincancer.jp/

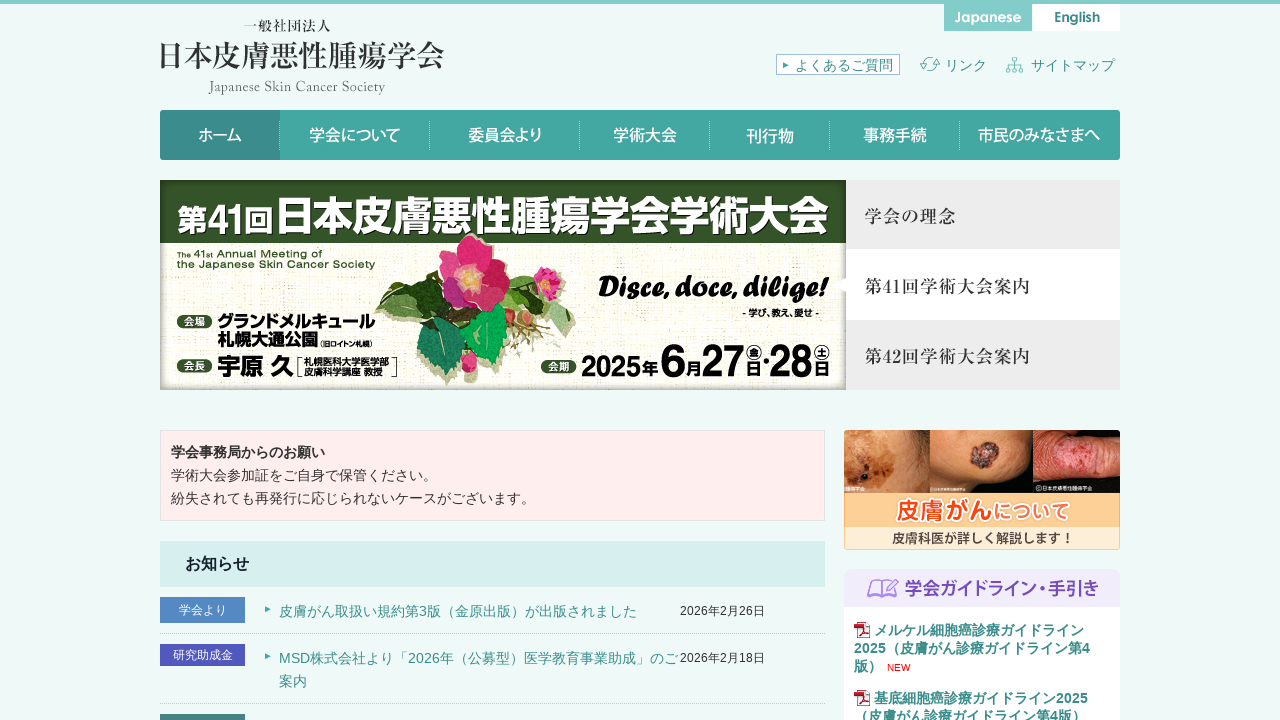

Page fully loaded
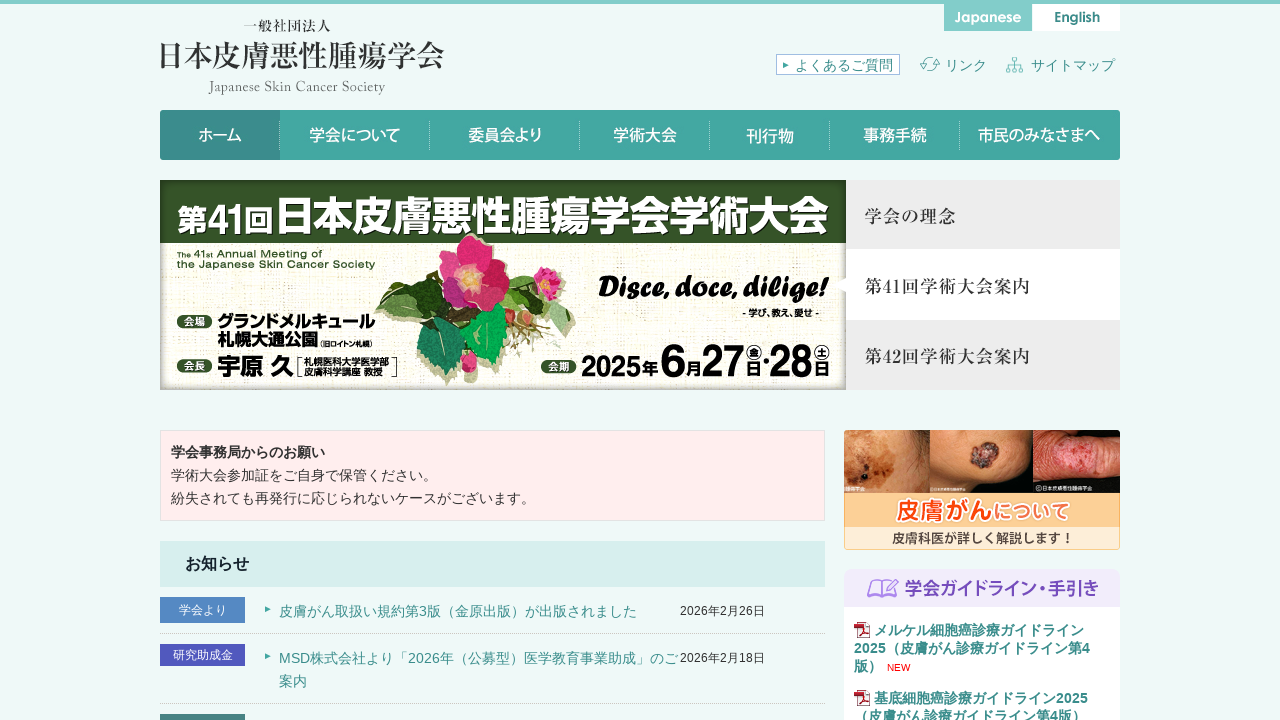

News title elements visible in left column
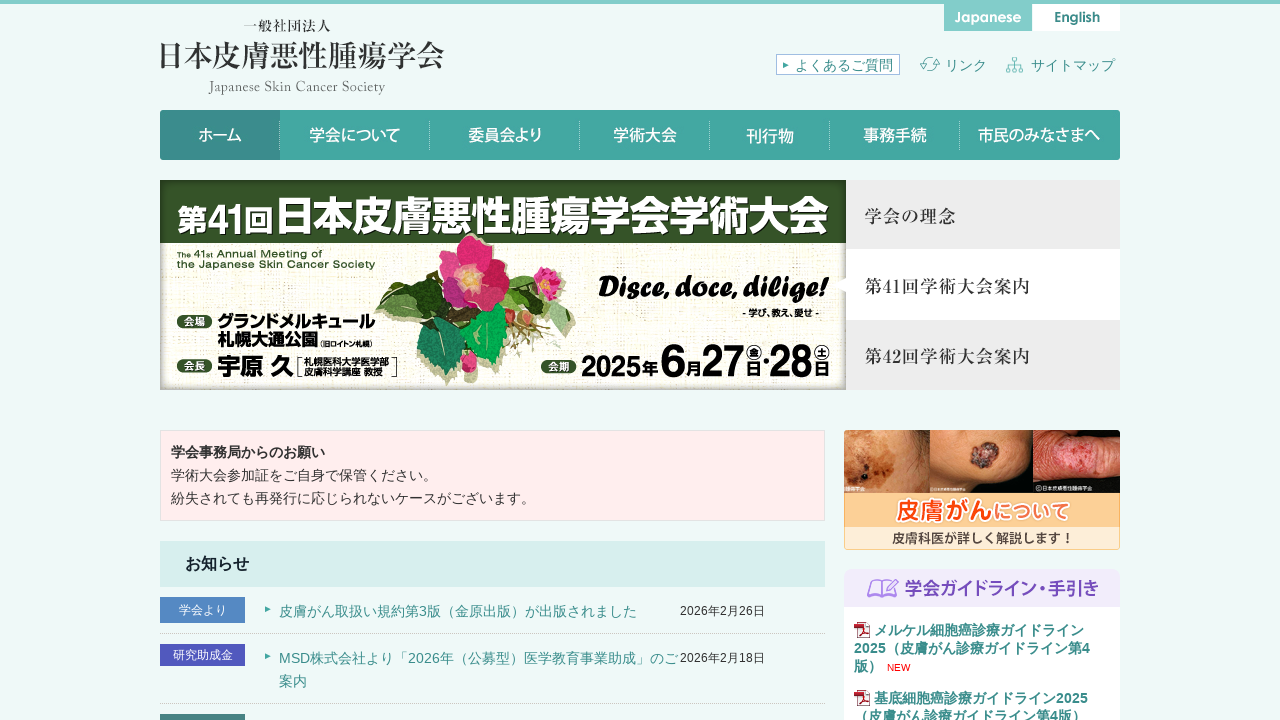

First article link is visible and ready
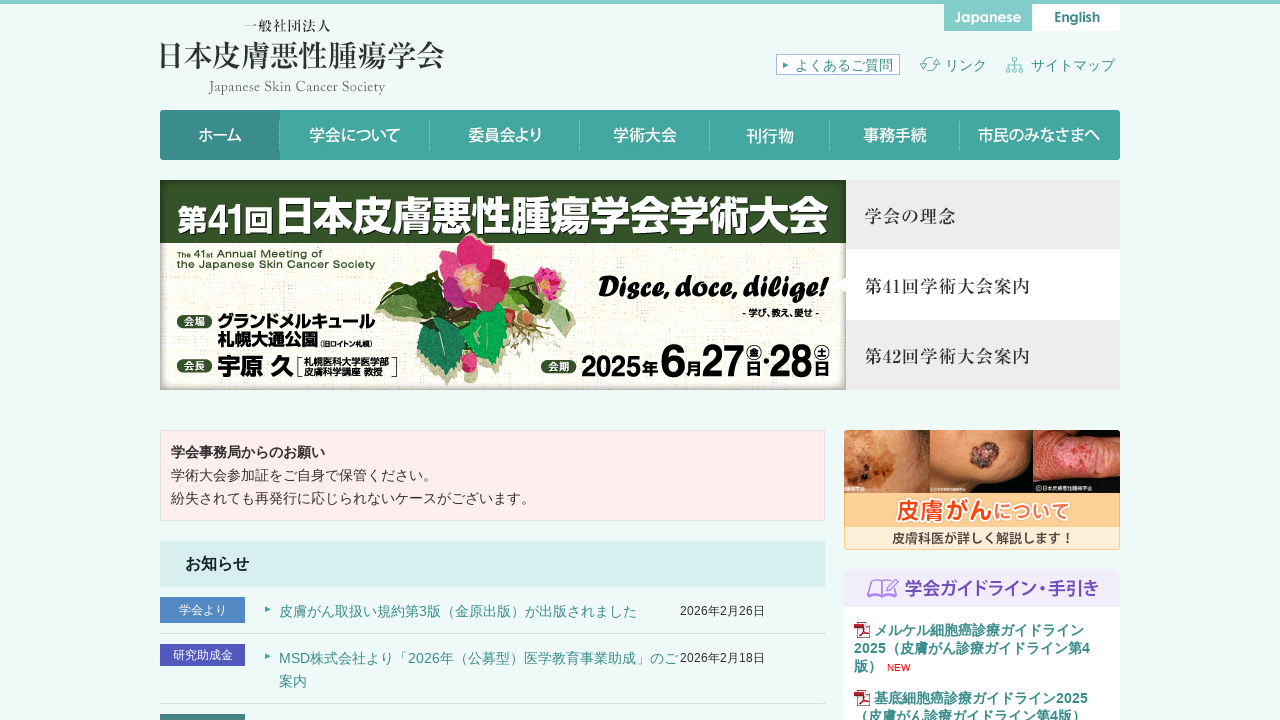

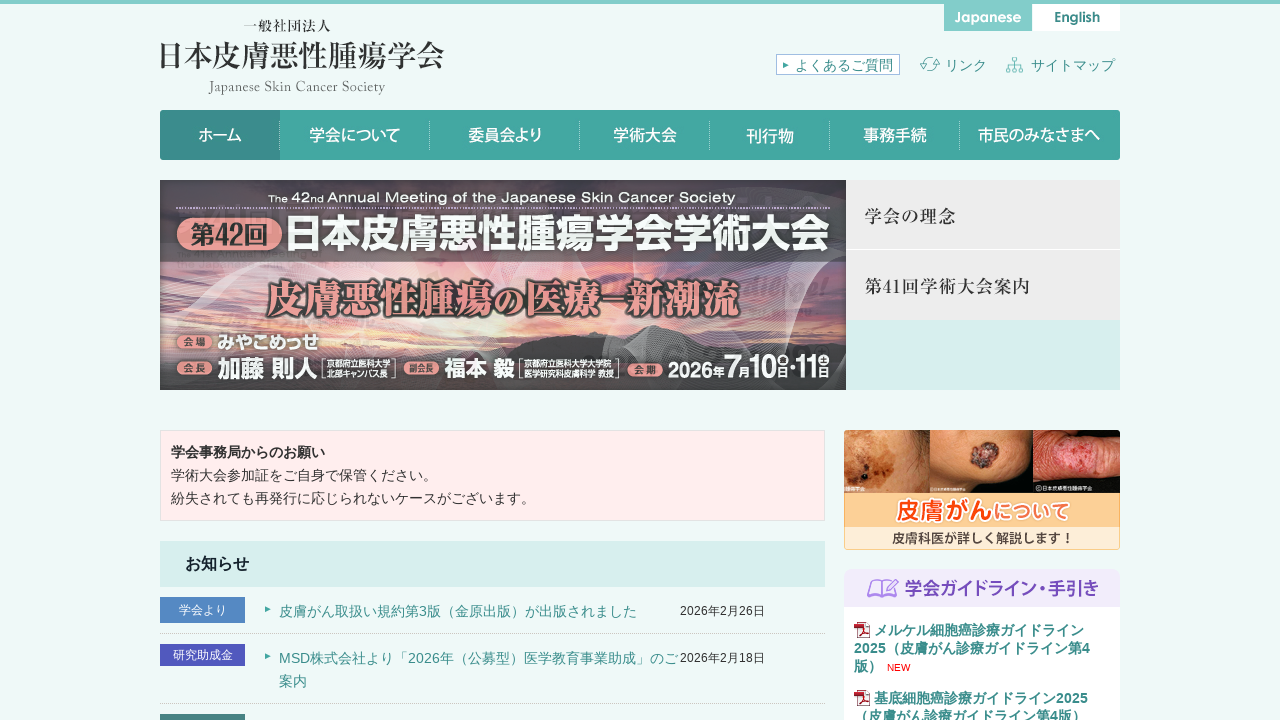